Verifies that the login button is displayed on the form authentication page

Starting URL: https://the-internet.herokuapp.com/

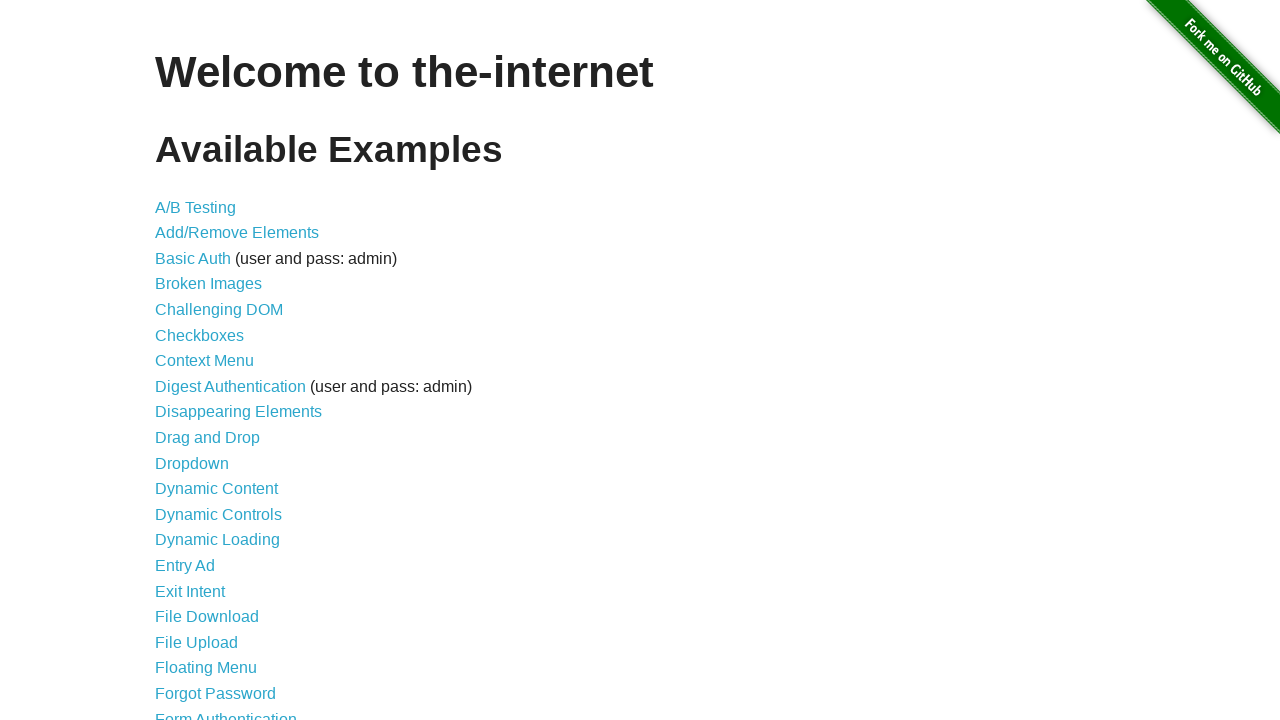

Clicked on Form Authentication link at (226, 712) on text="Form Authentication"
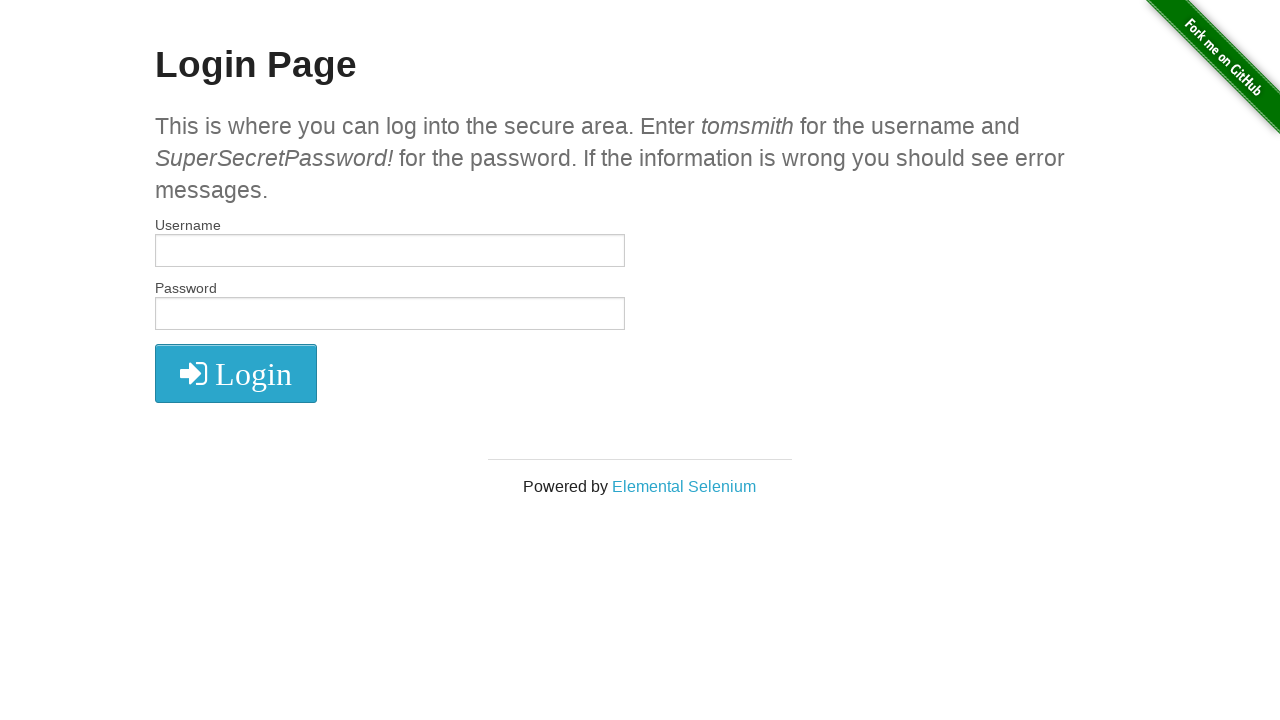

Located login button element
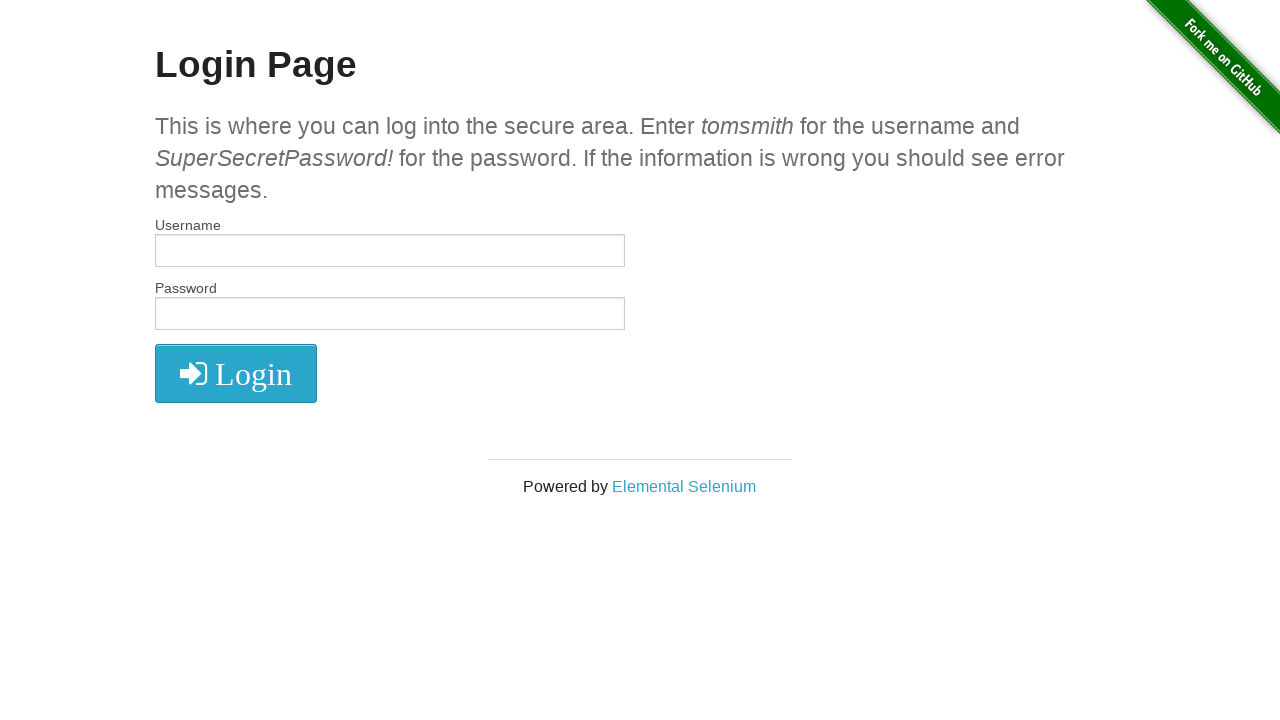

Verified that login button is visible on the form authentication page
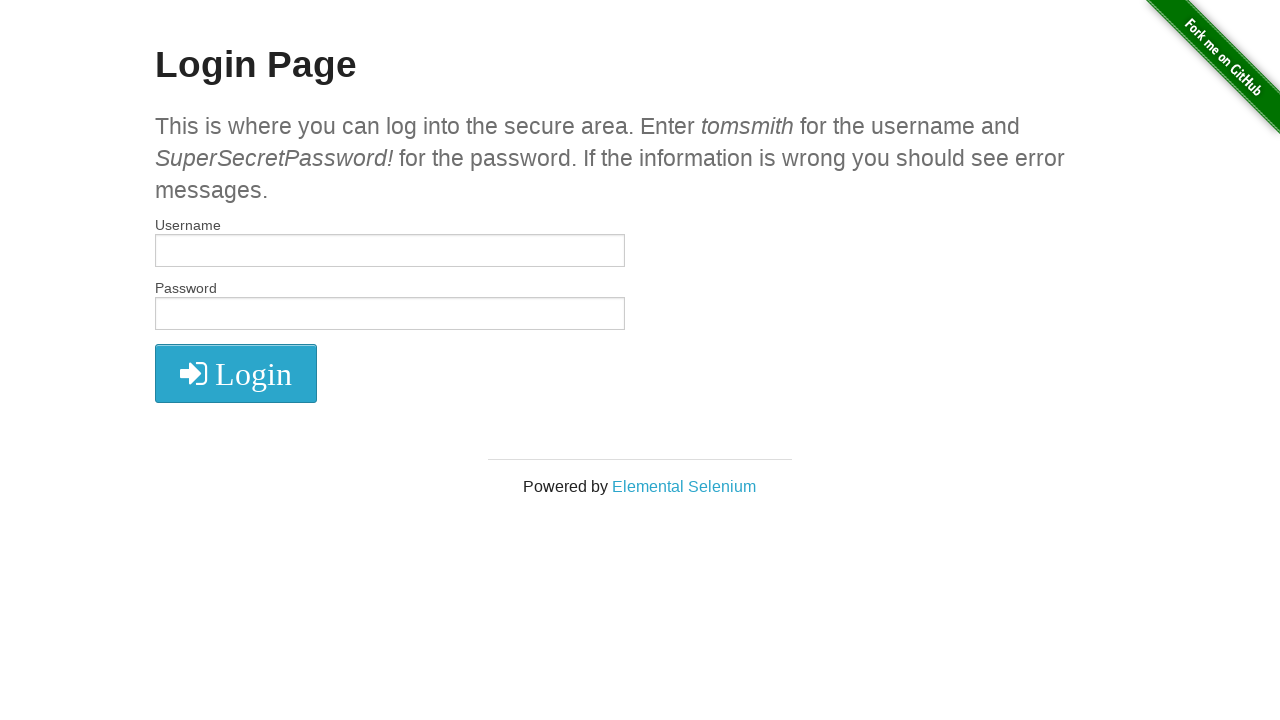

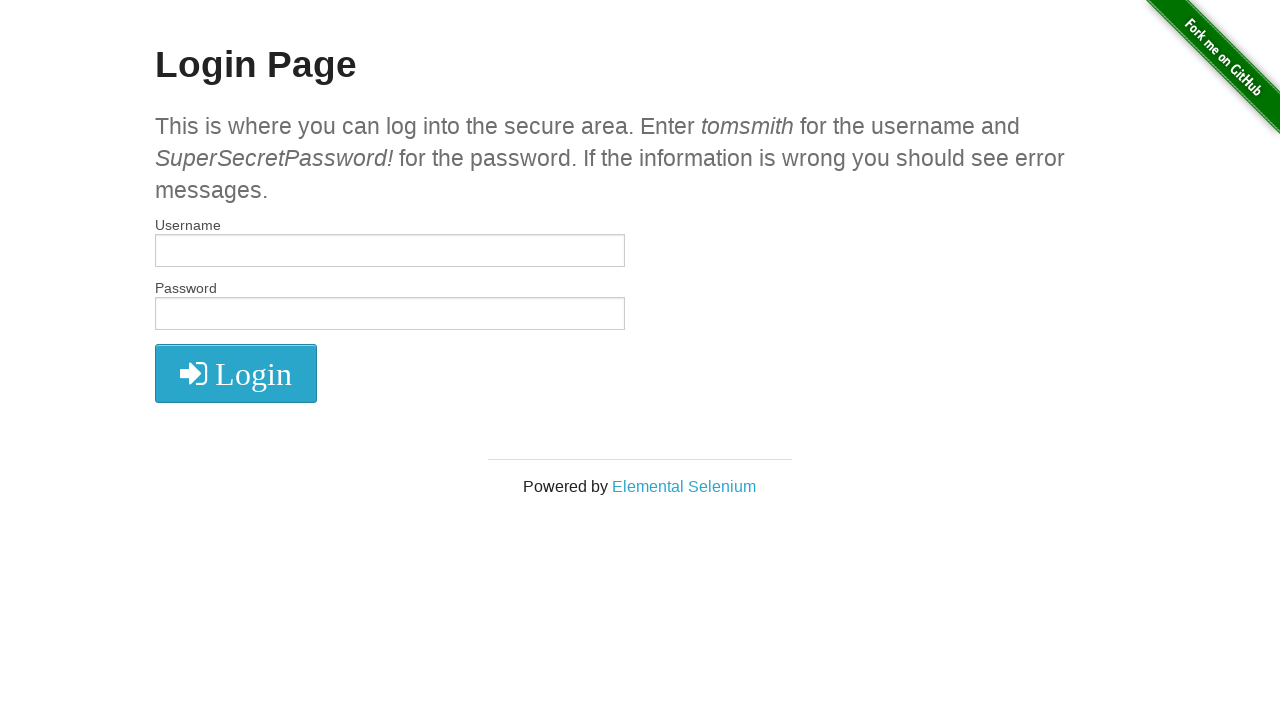